Opens the OpenWeatherMap homepage and verifies the URL contains 'openweathermap'

Starting URL: https://openweathermap.org/

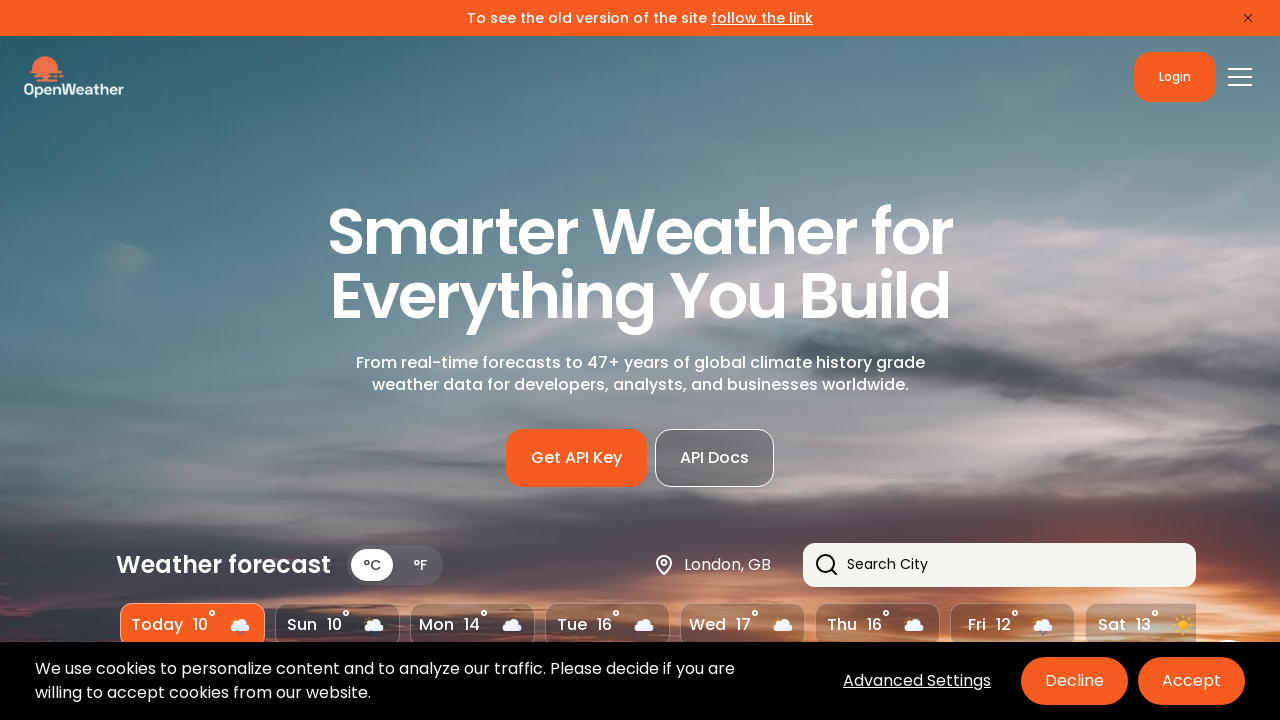

Navigated to OpenWeatherMap homepage
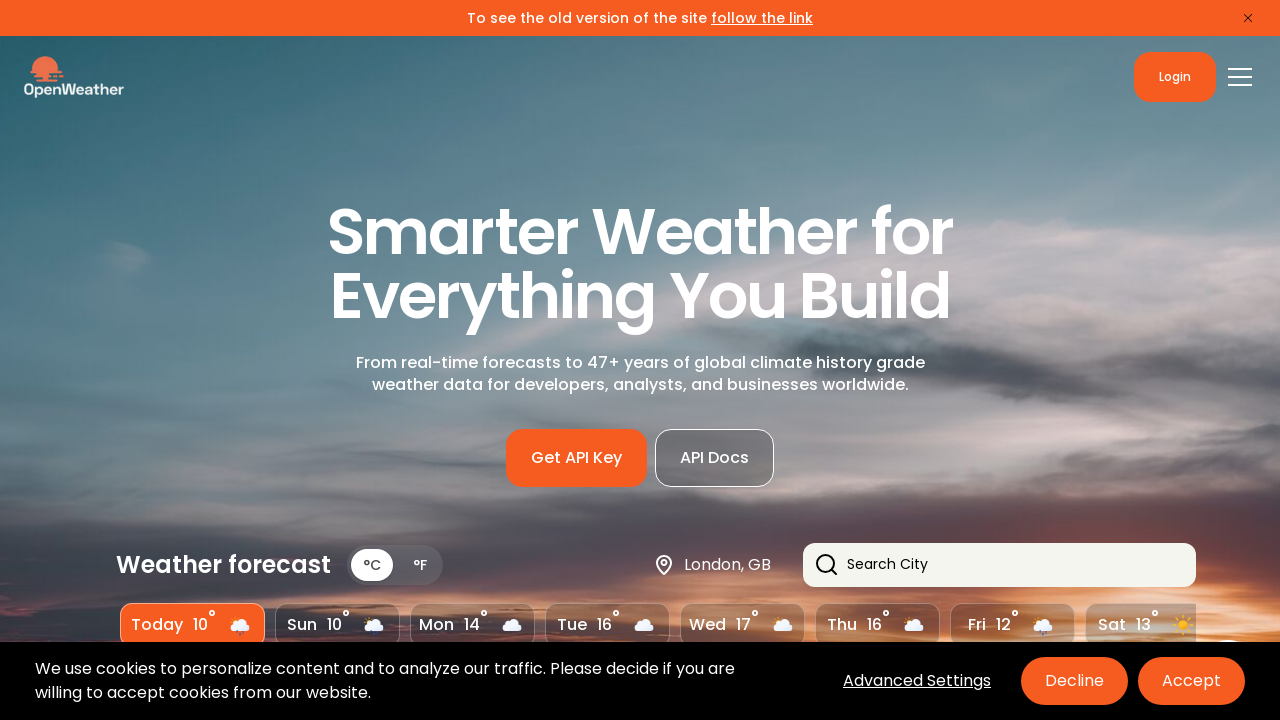

Verified that page URL contains 'openweathermap'
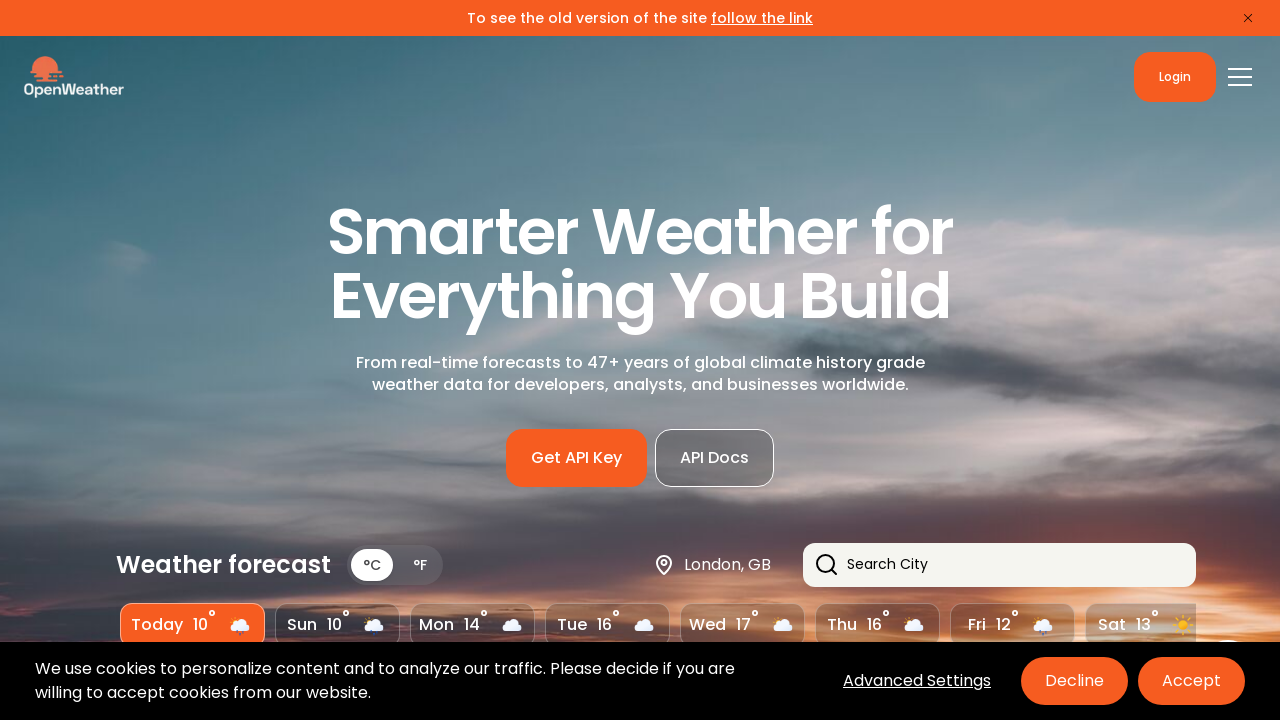

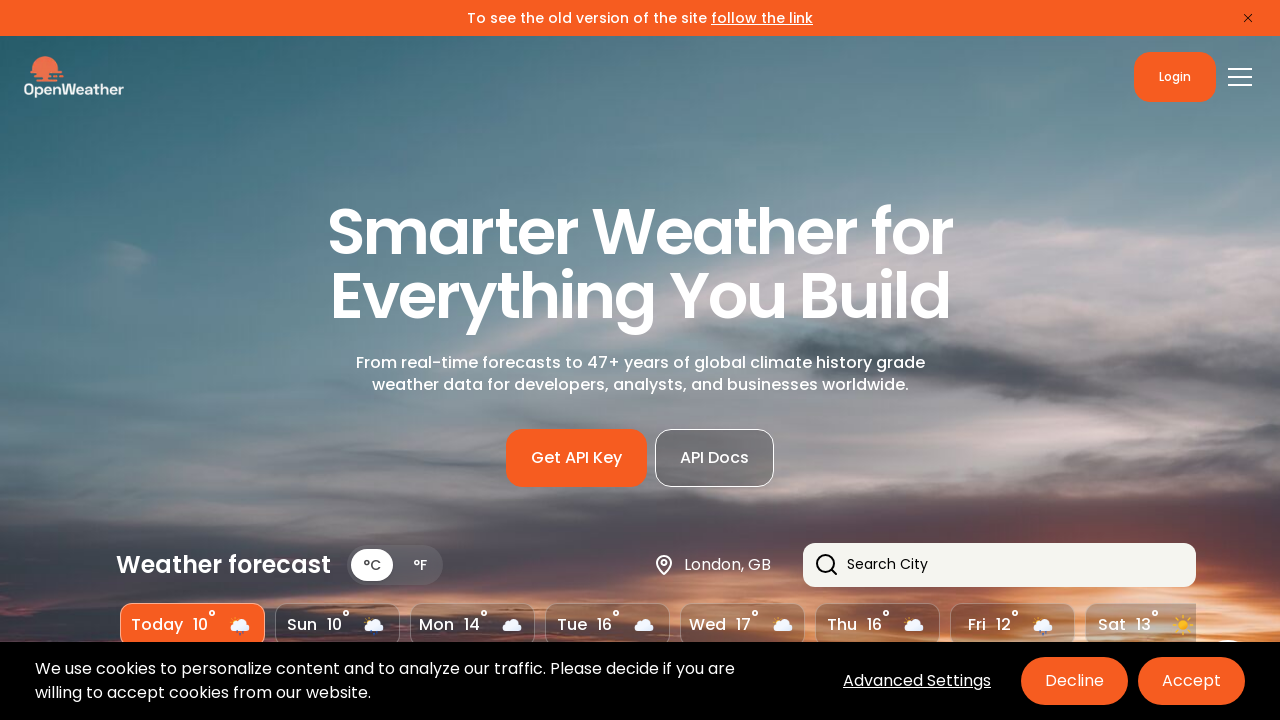